Solves a math captcha by calculating a formula based on a value from the page, then fills the answer and submits the form with checkbox and radio button selections

Starting URL: https://suninjuly.github.io/math.html

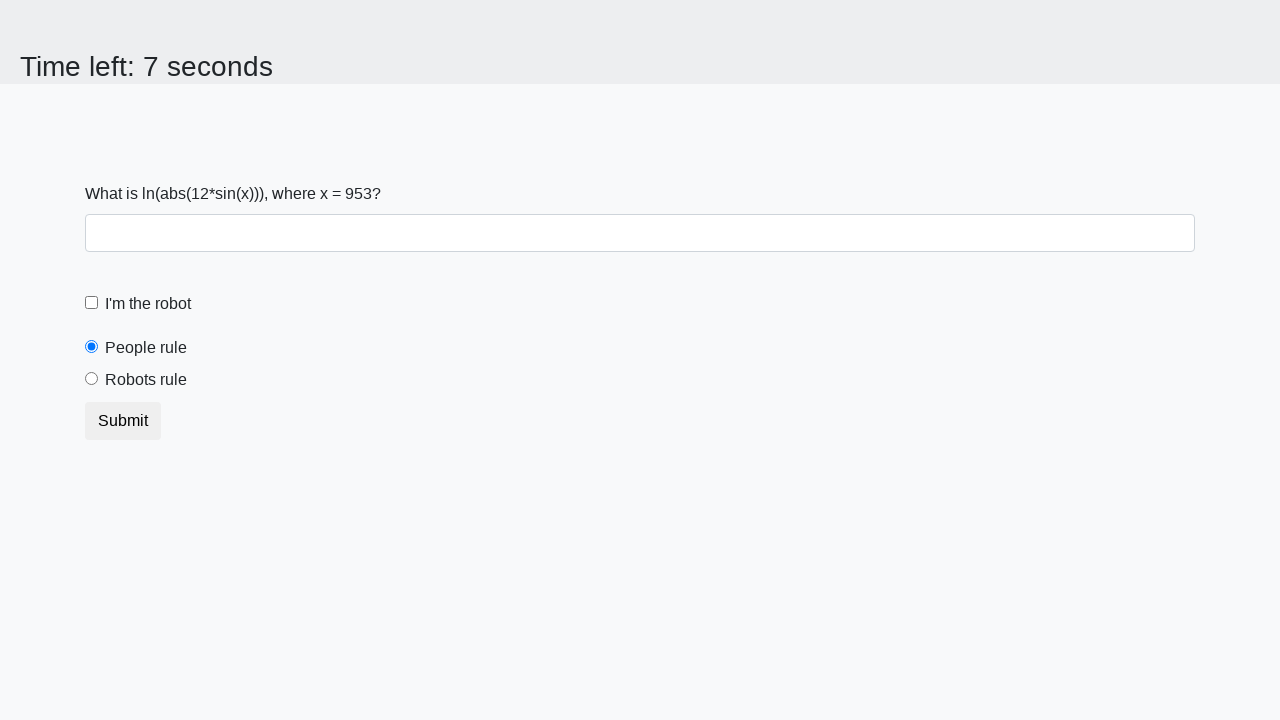

Located the input value element
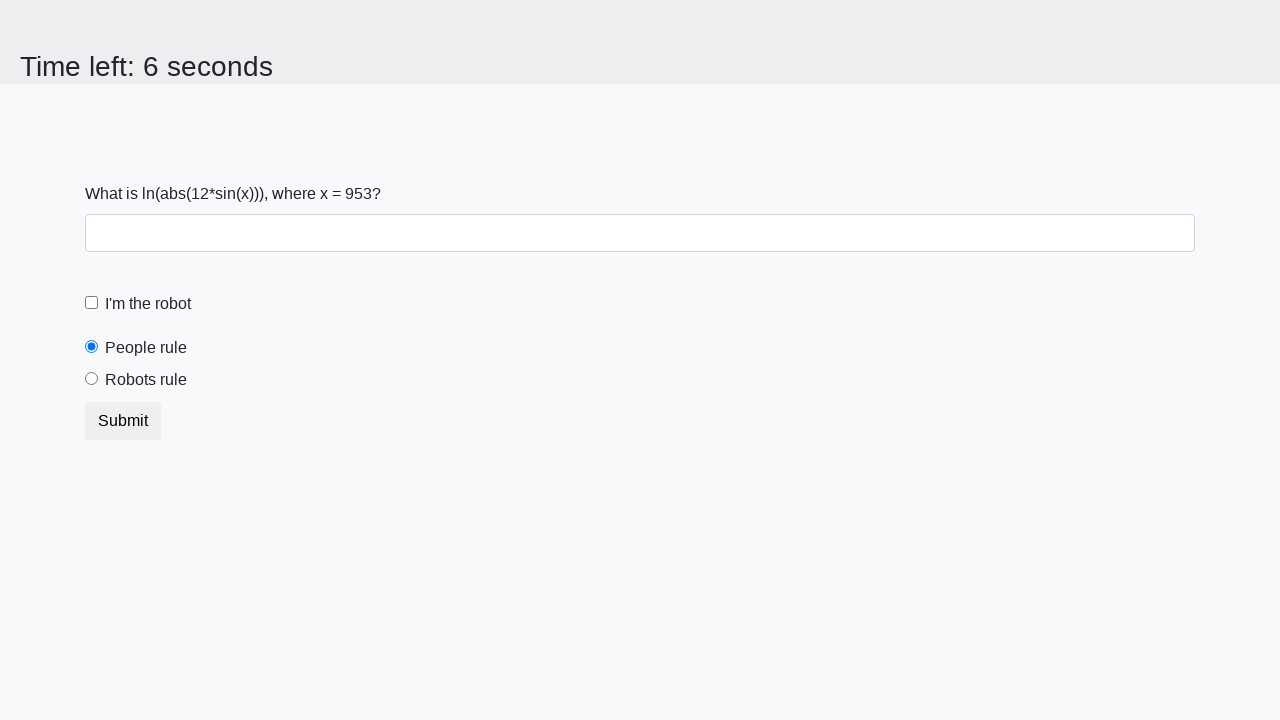

Retrieved x value from page: 953
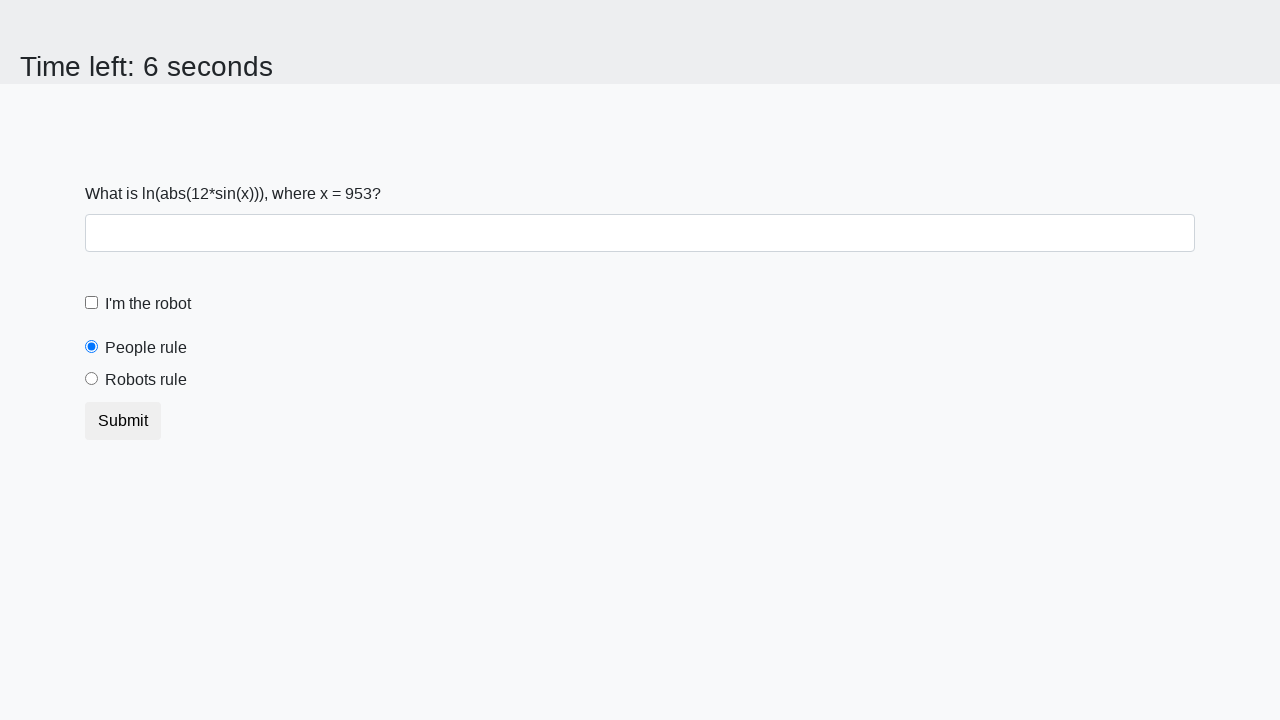

Calculated formula result: log(abs(12*sin(953))) = 2.368414220775524
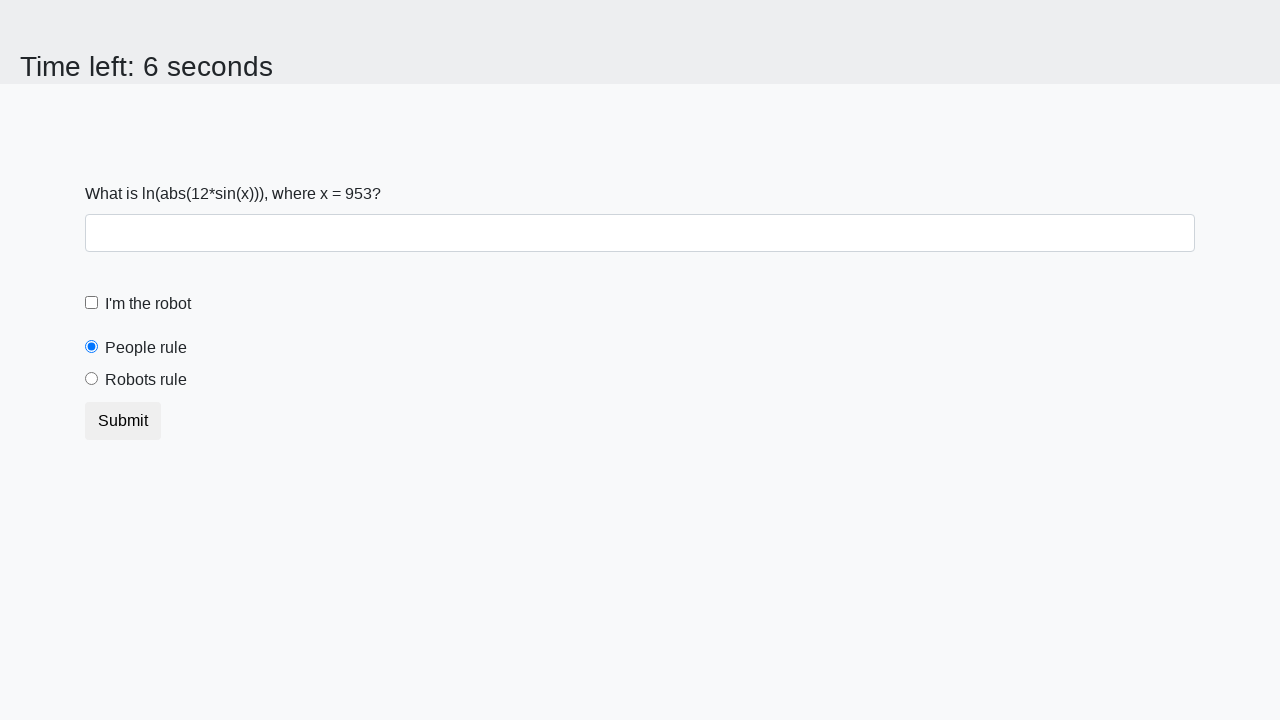

Filled answer field with calculated value: 2.368414220775524 on #answer
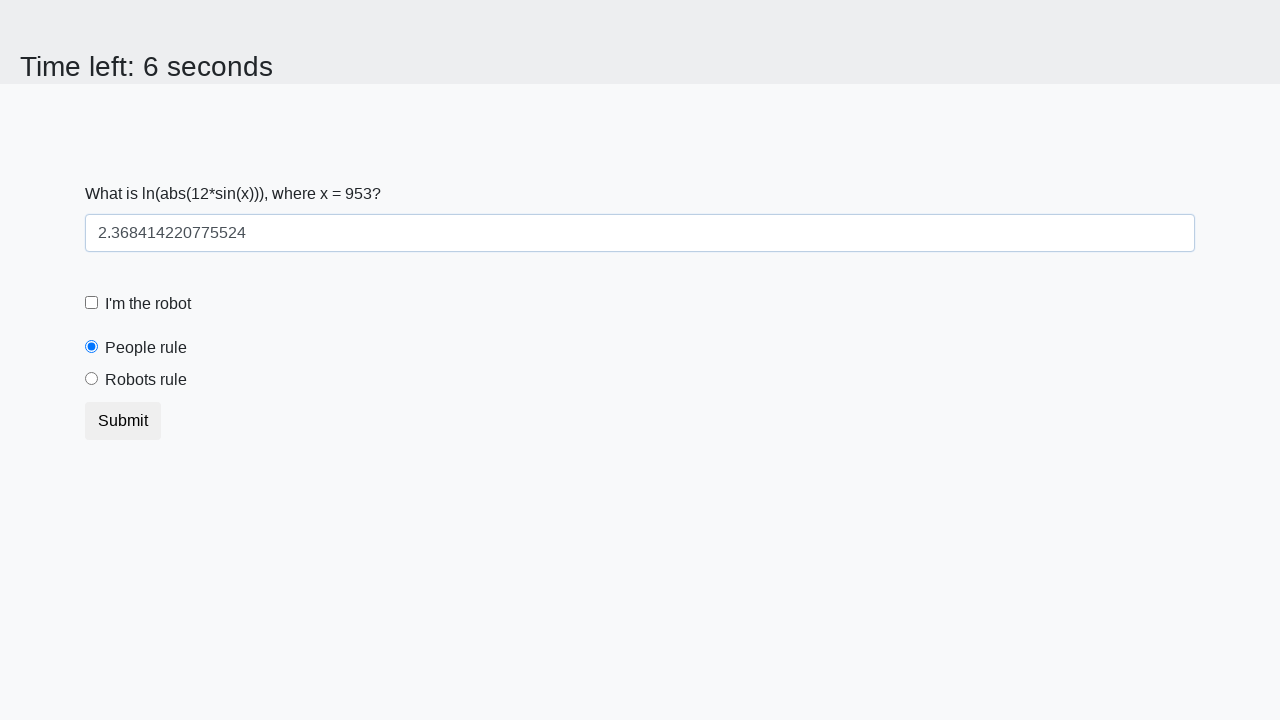

Clicked the robot checkbox at (148, 304) on [for="robotCheckbox"]
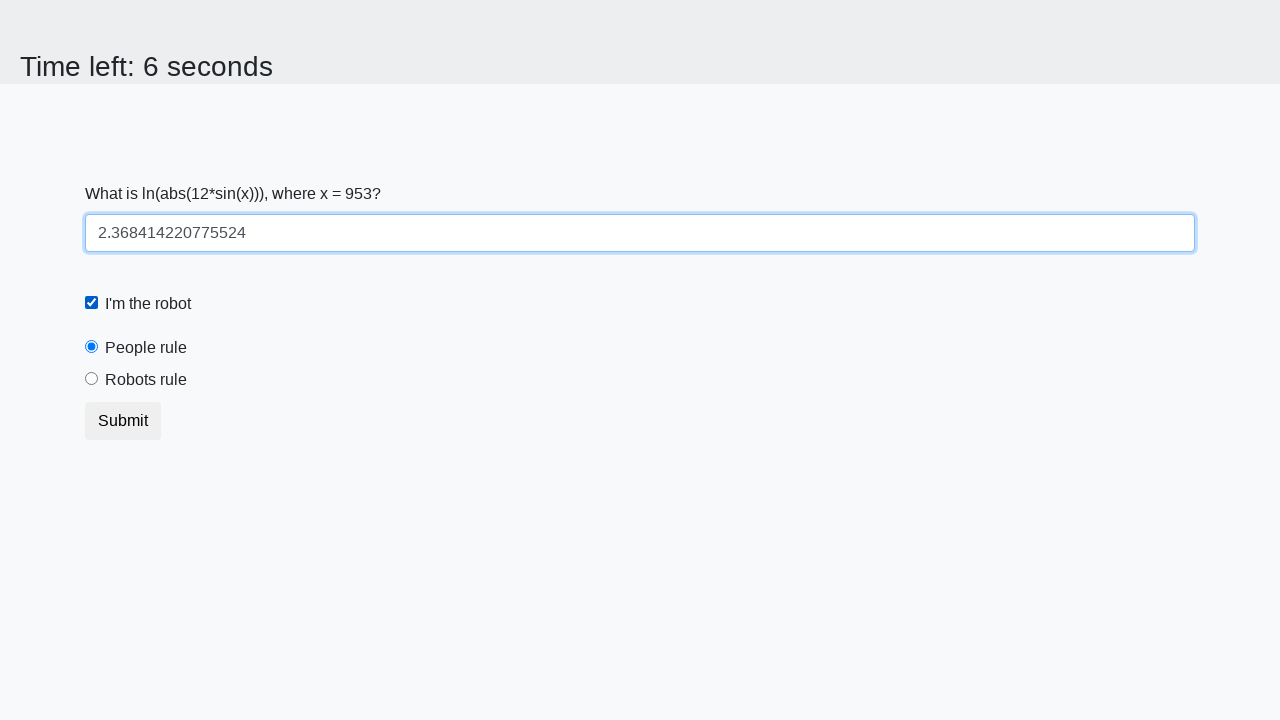

Clicked the robots rule radio button at (146, 380) on [for="robotsRule"]
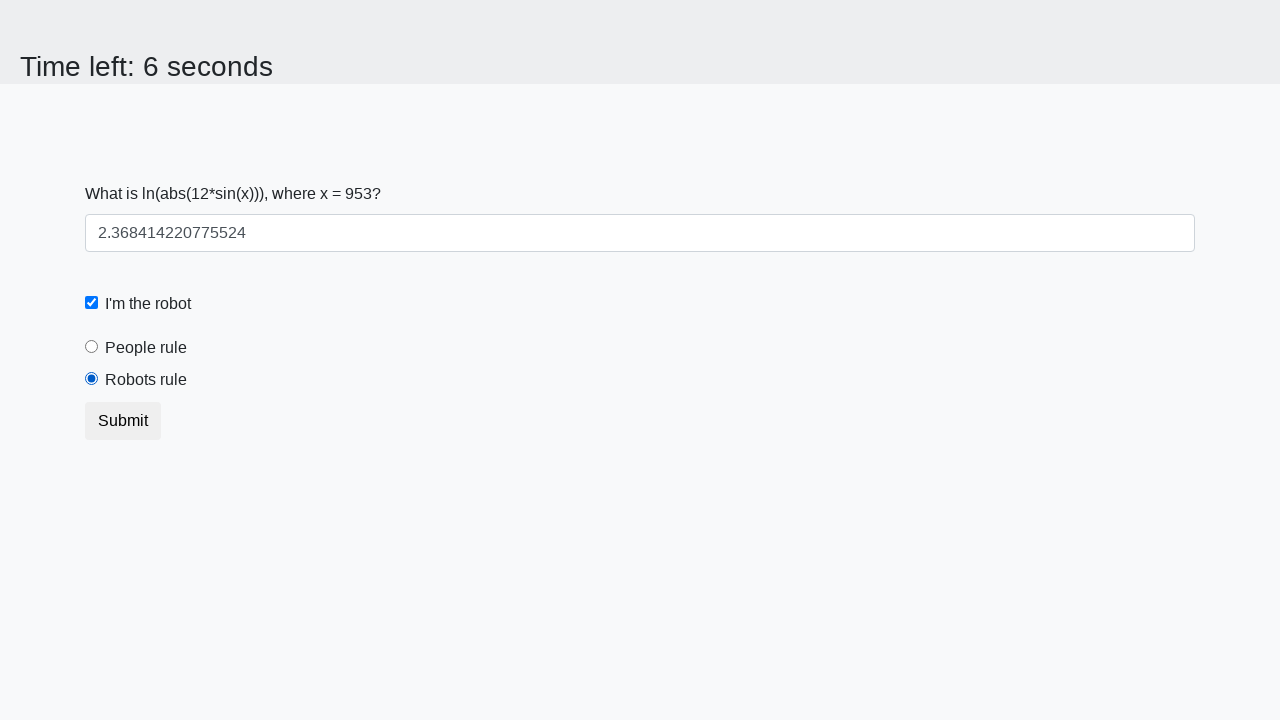

Clicked the submit button at (123, 421) on .btn
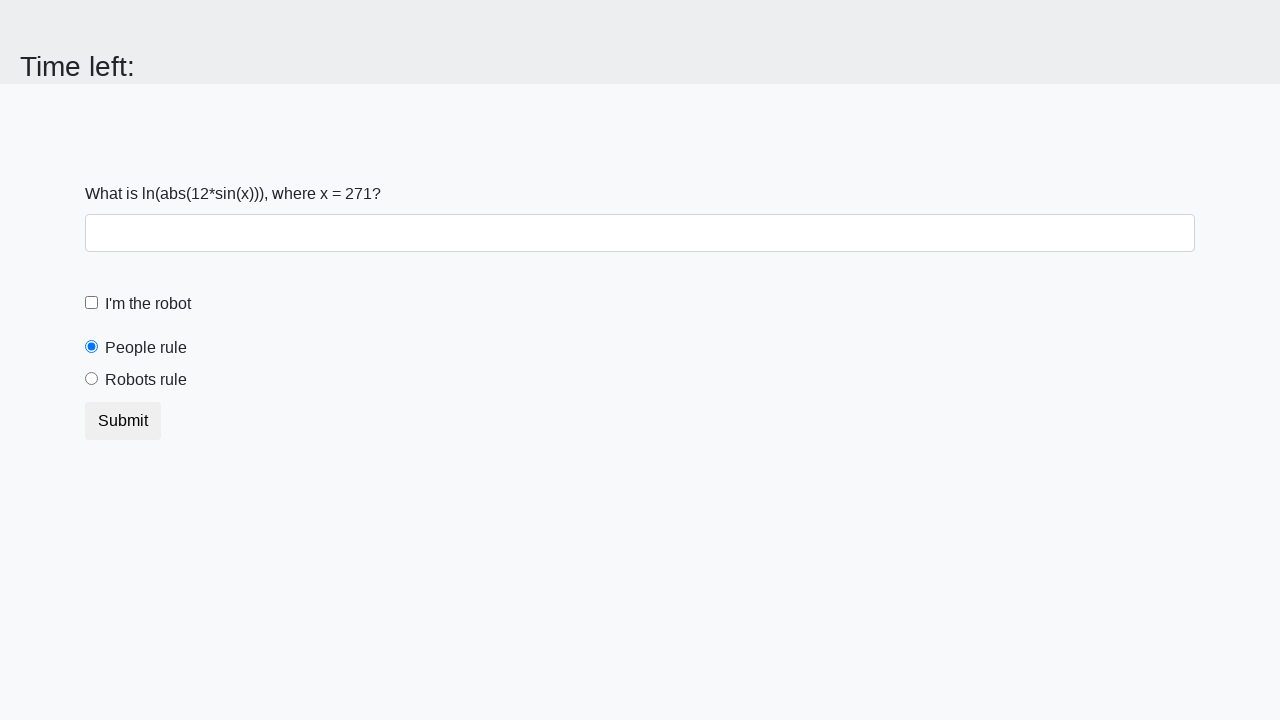

Waited for form submission result
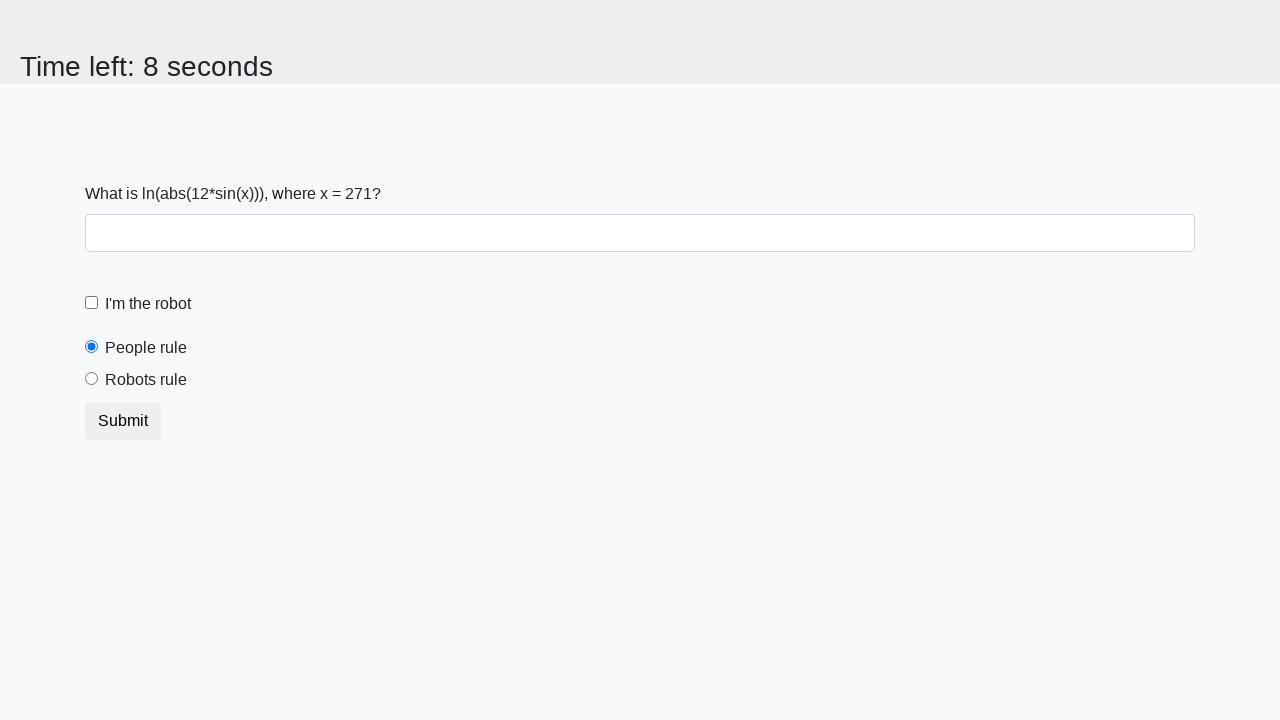

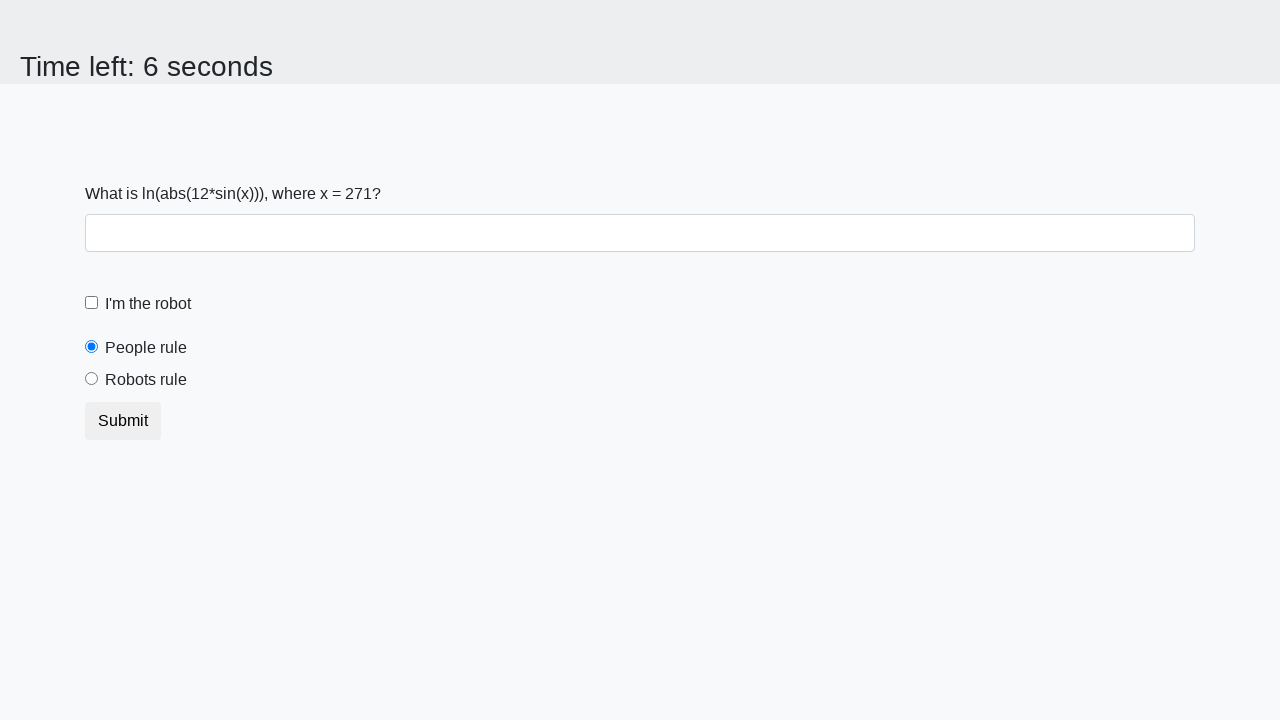